Navigates to a login page and clicks the login button identified by its class name

Starting URL: https://the-internet.herokuapp.com/login

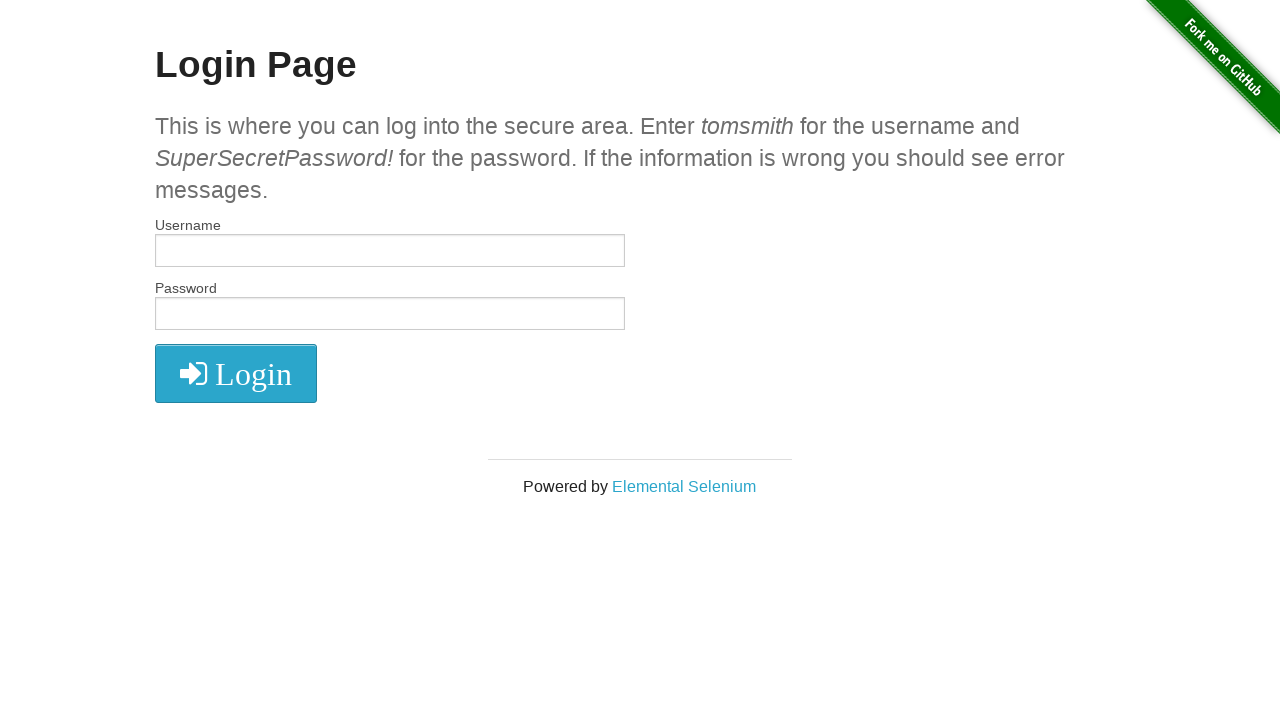

Navigated to login page at https://the-internet.herokuapp.com/login
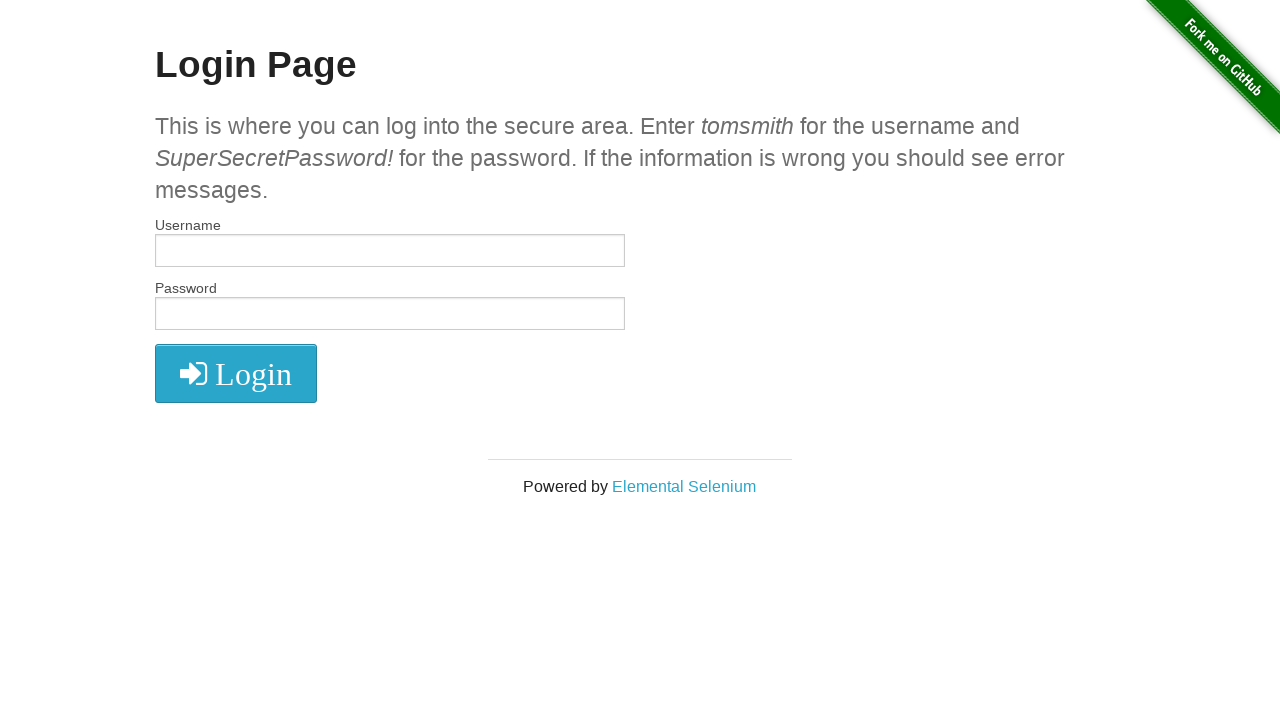

Clicked login button identified by class name 'radius' at (236, 373) on .radius
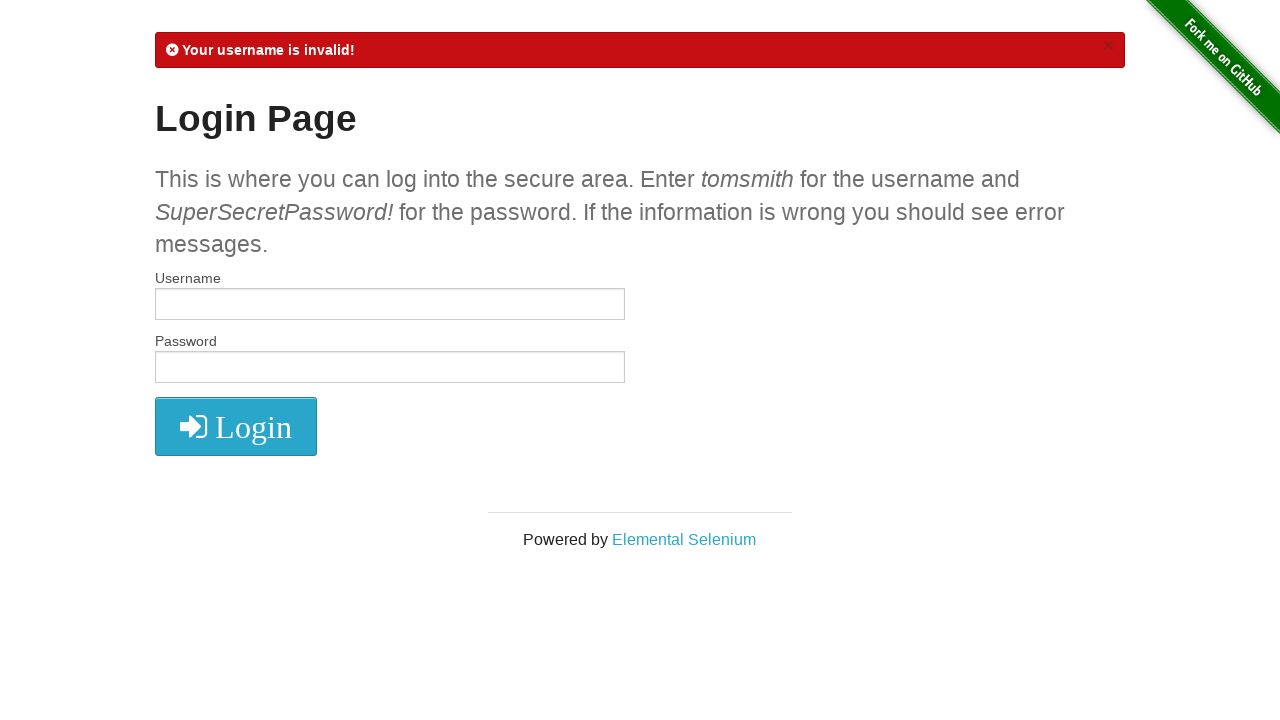

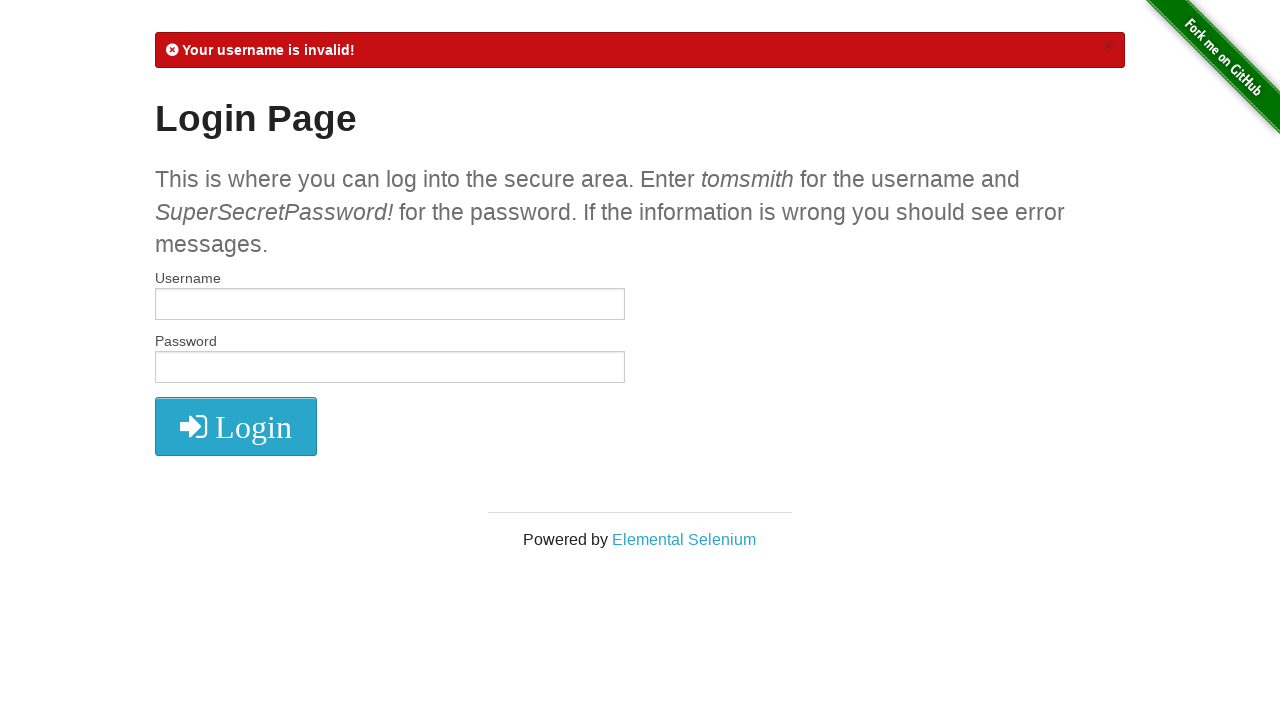